Tests hover functionality by hovering over an element and verifying hidden content becomes visible

Starting URL: https://the-internet.herokuapp.com/hovers

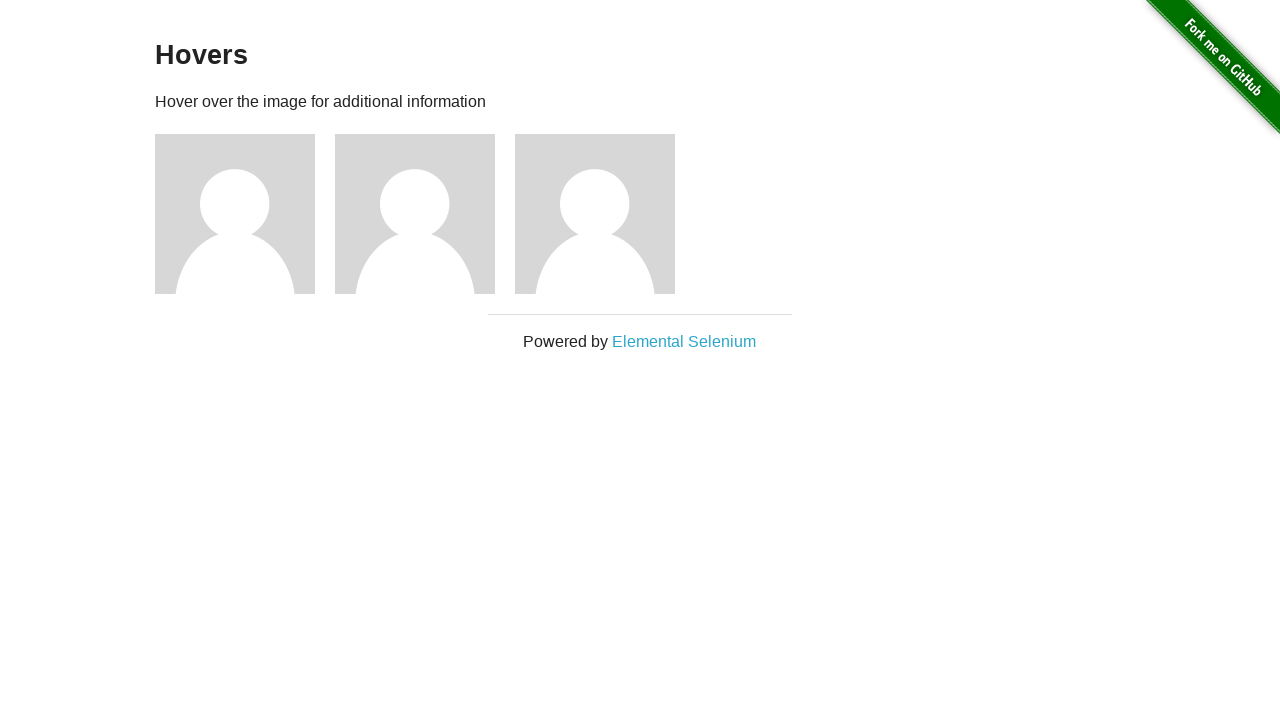

Waited for page to fully load with networkidle state
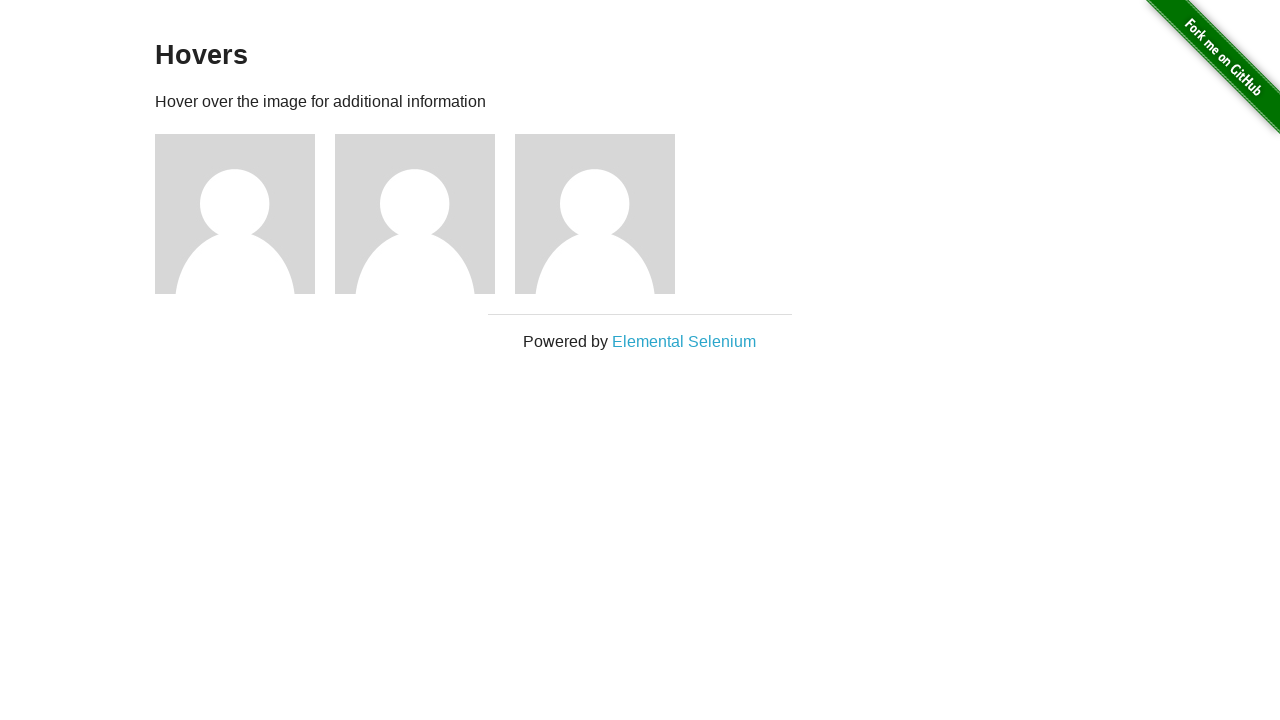

Verified that user link is not visible before hover
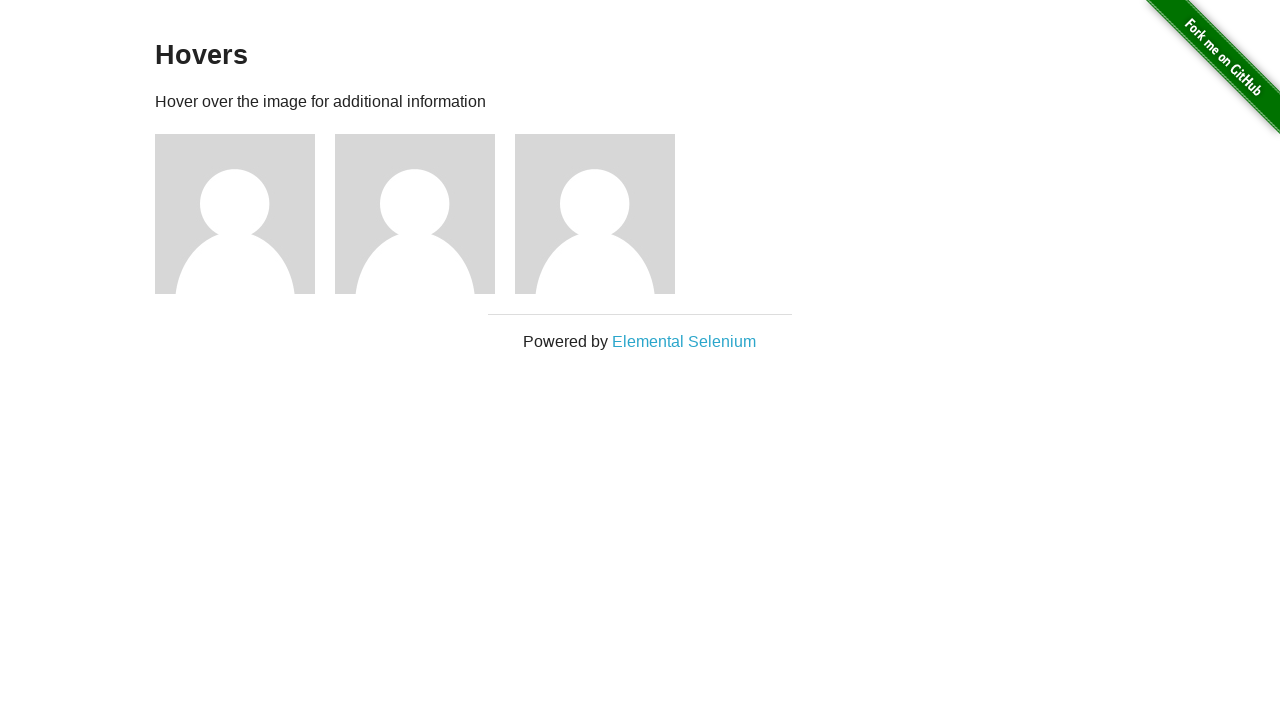

Hovered over the third figure image at (235, 214) on div.figure:nth-child(3) > img:nth-child(1)
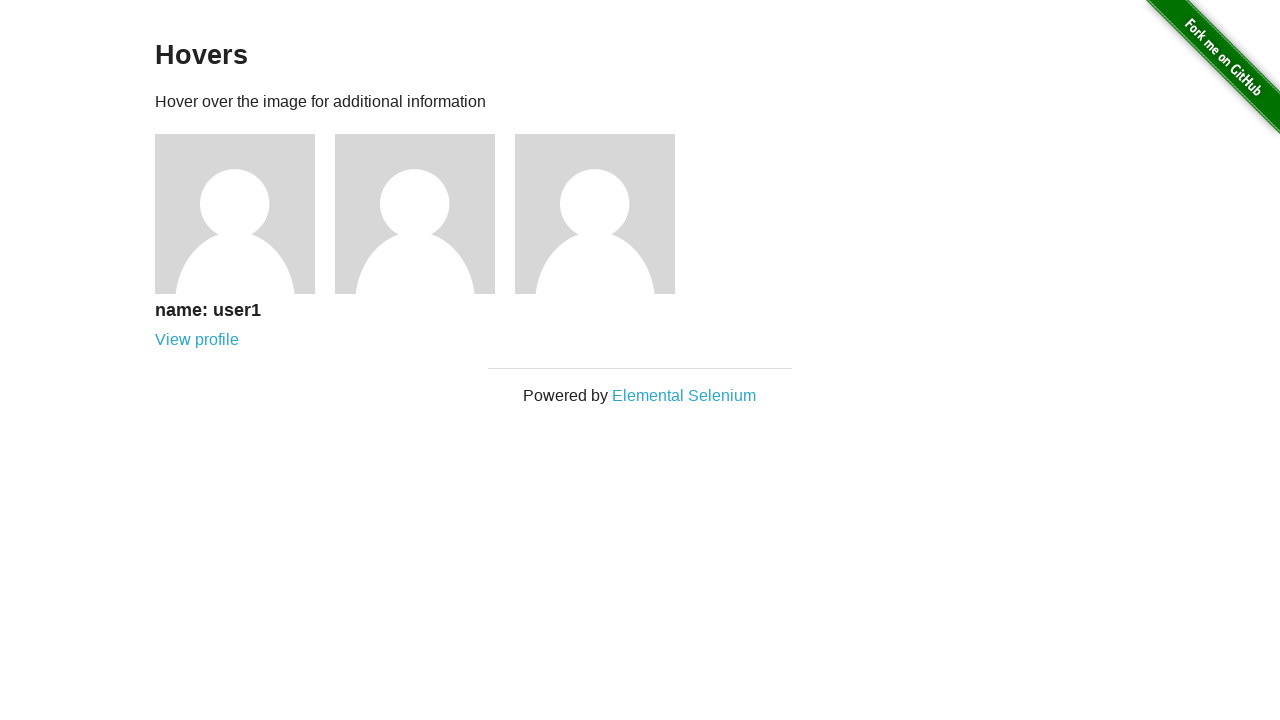

Verified that user link is now visible after hover
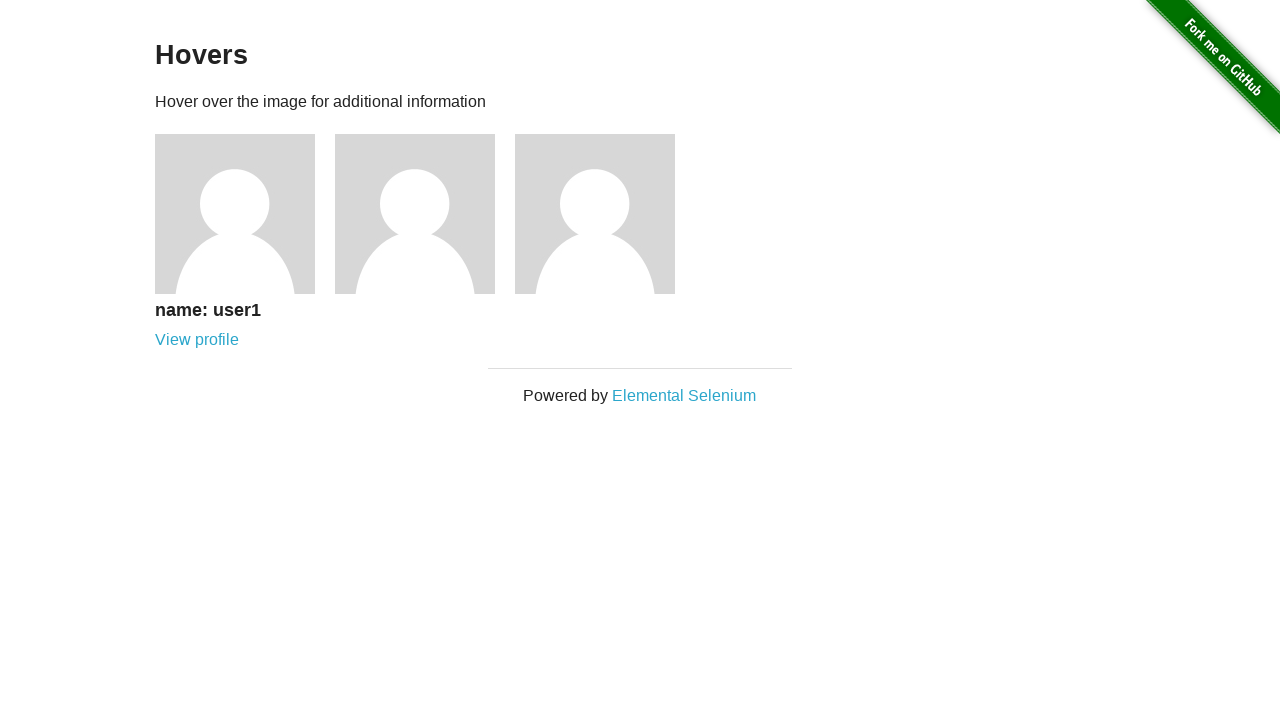

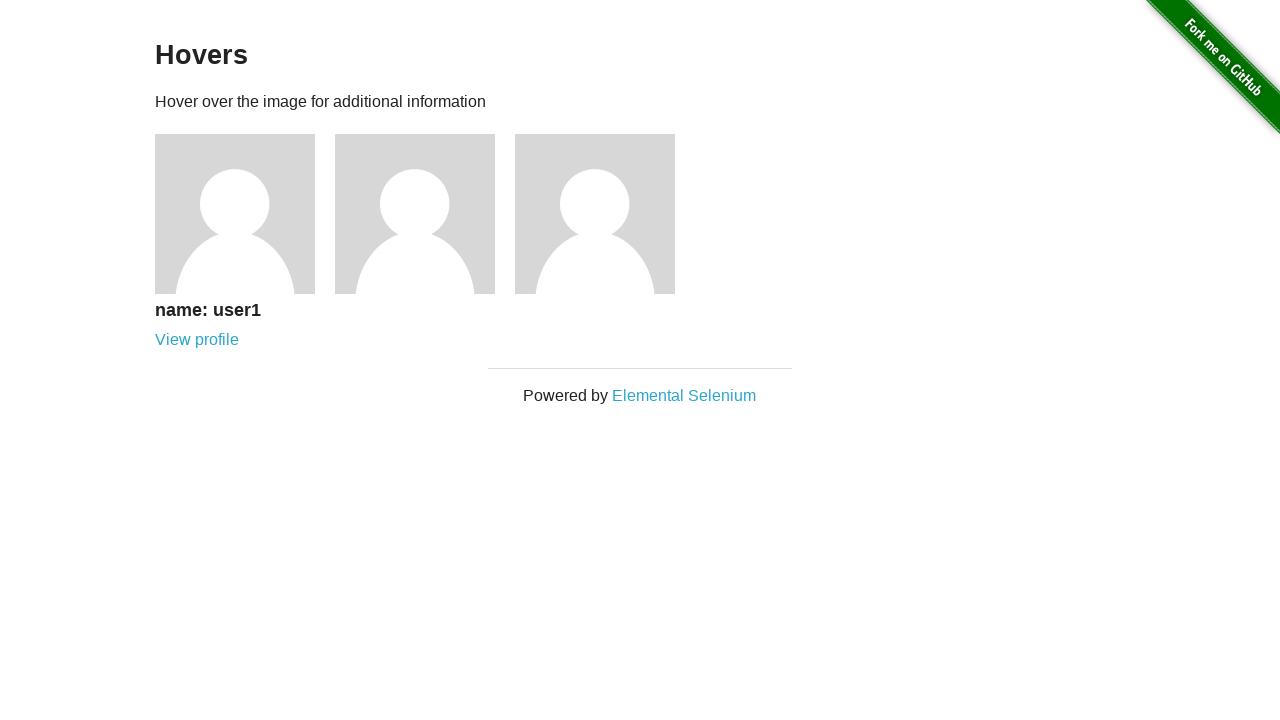